Tests AJAX functionality by clicking a button and waiting for dynamic content to load and change

Starting URL: https://v1.training-support.net/selenium/ajax

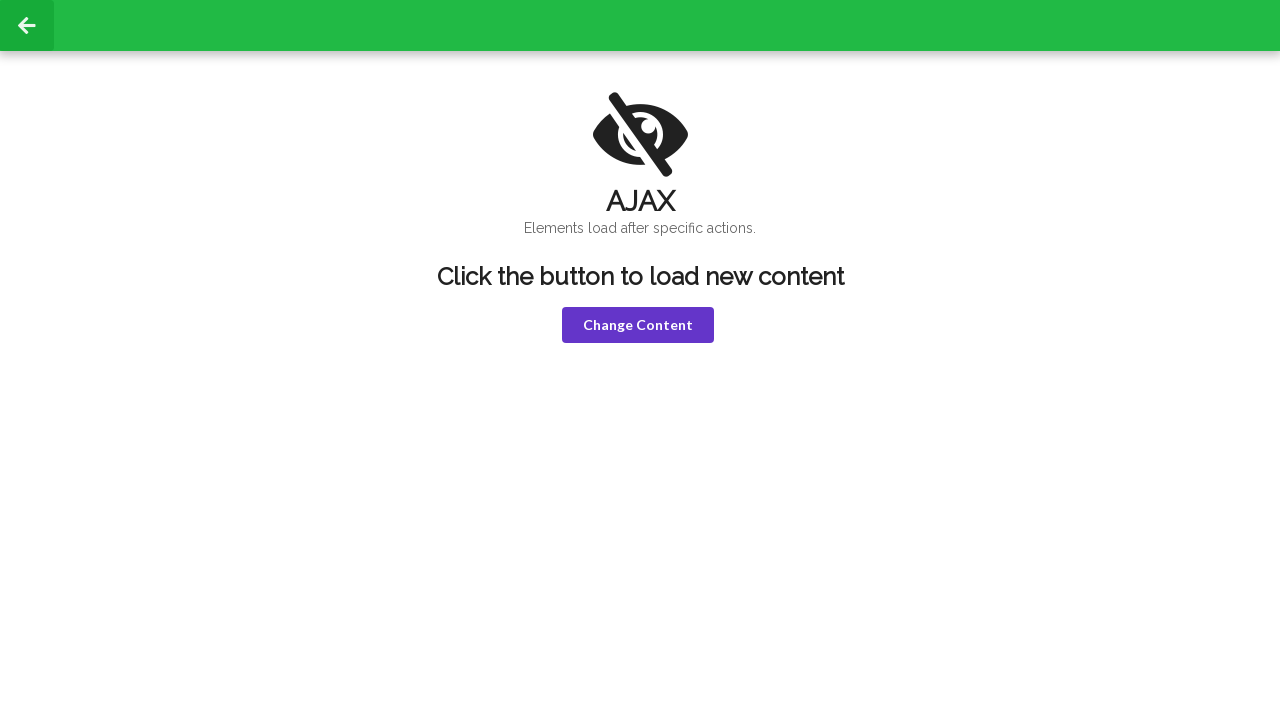

Clicked the violet button to trigger AJAX request at (638, 325) on button.violet
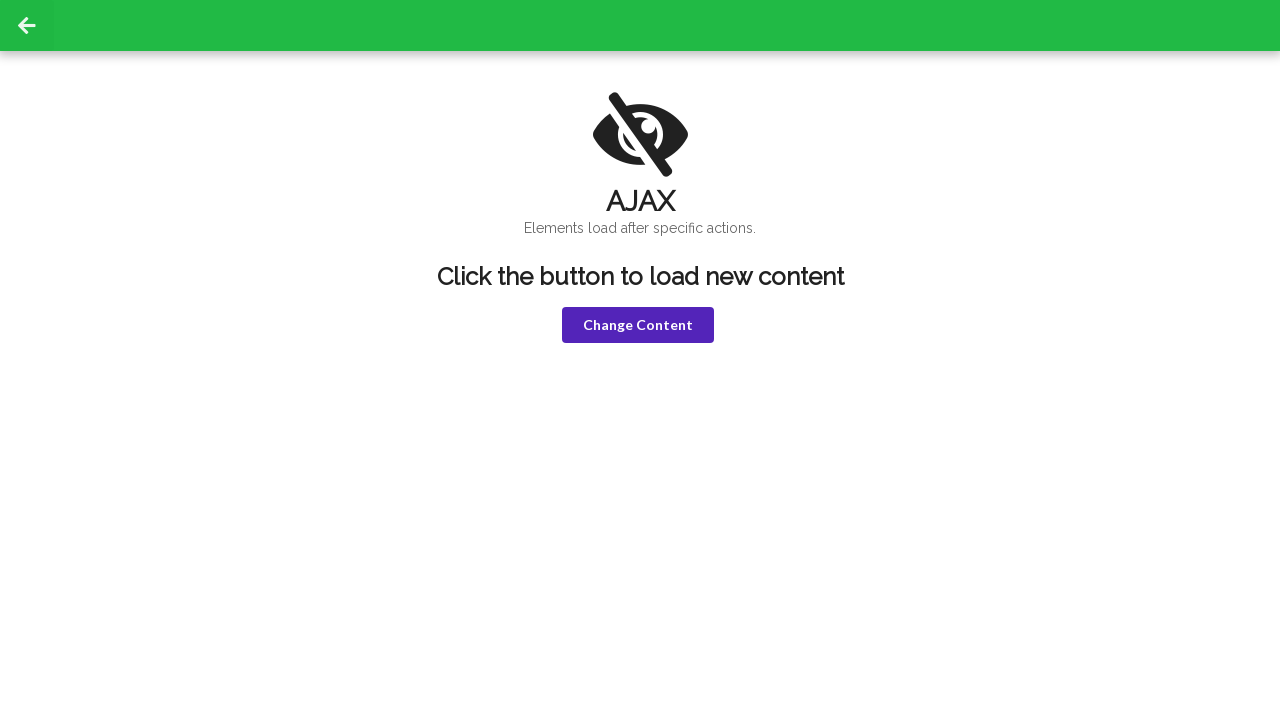

h1 element became visible after AJAX load
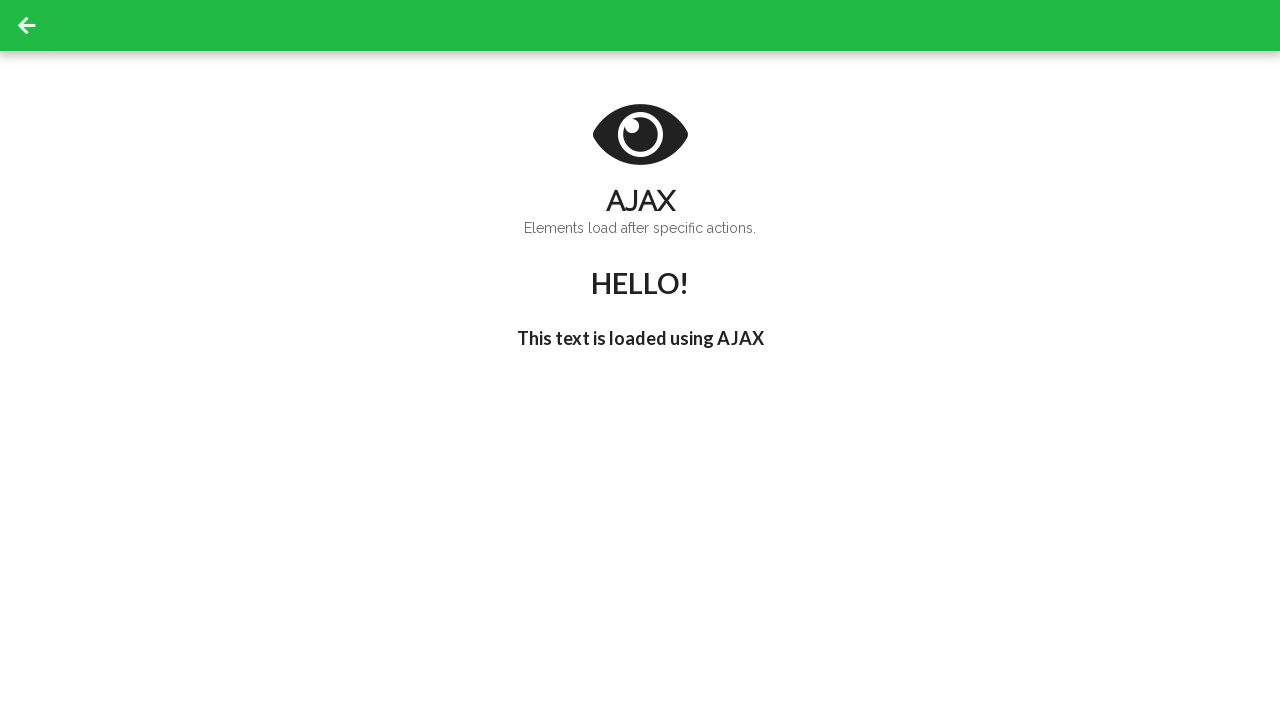

Retrieved h1 text content: 'HELLO!'
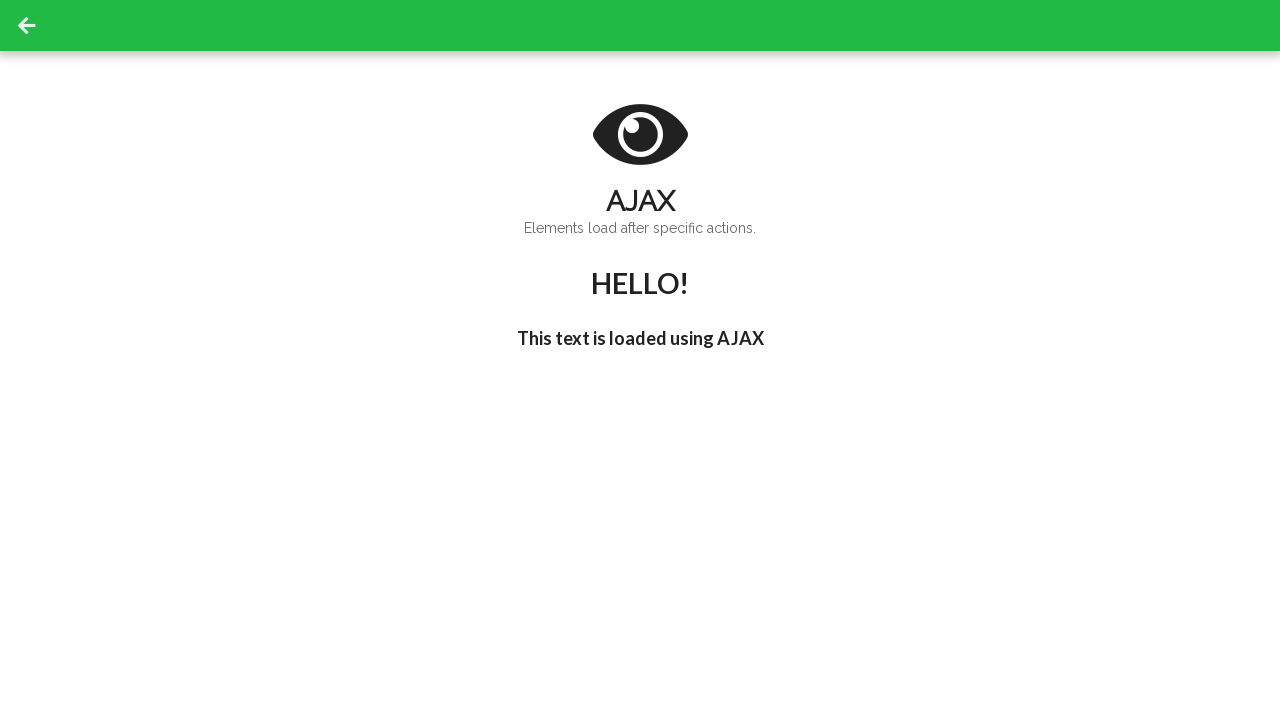

Retrieved initial h3 text content: 'This text is loaded using AJAX'
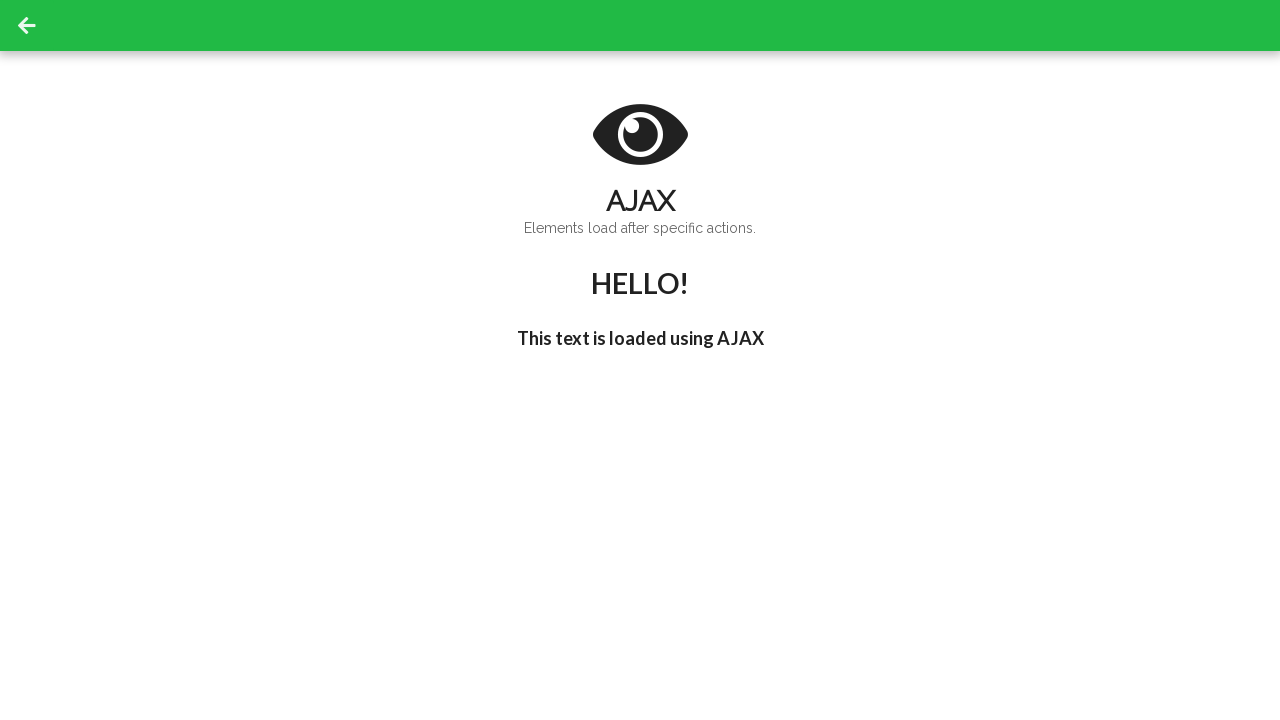

h3 element text changed to "I'm late!" after waiting
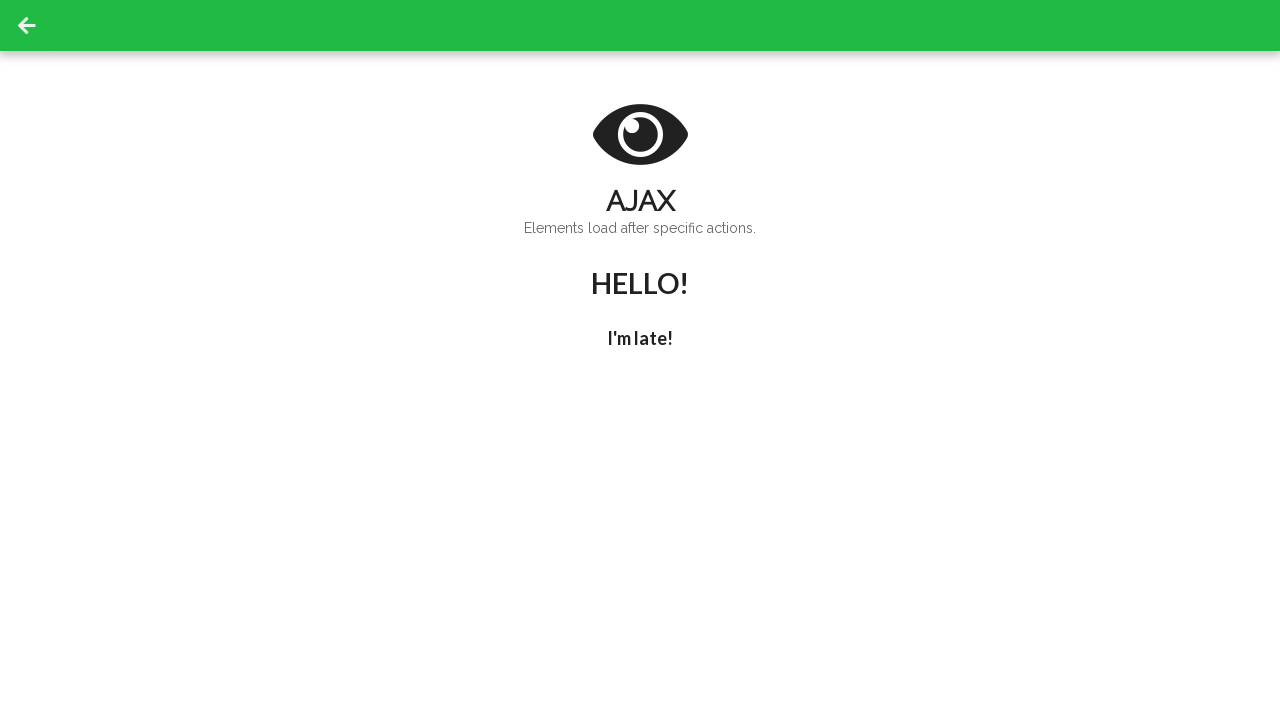

Retrieved updated h3 text content: 'I'm late!'
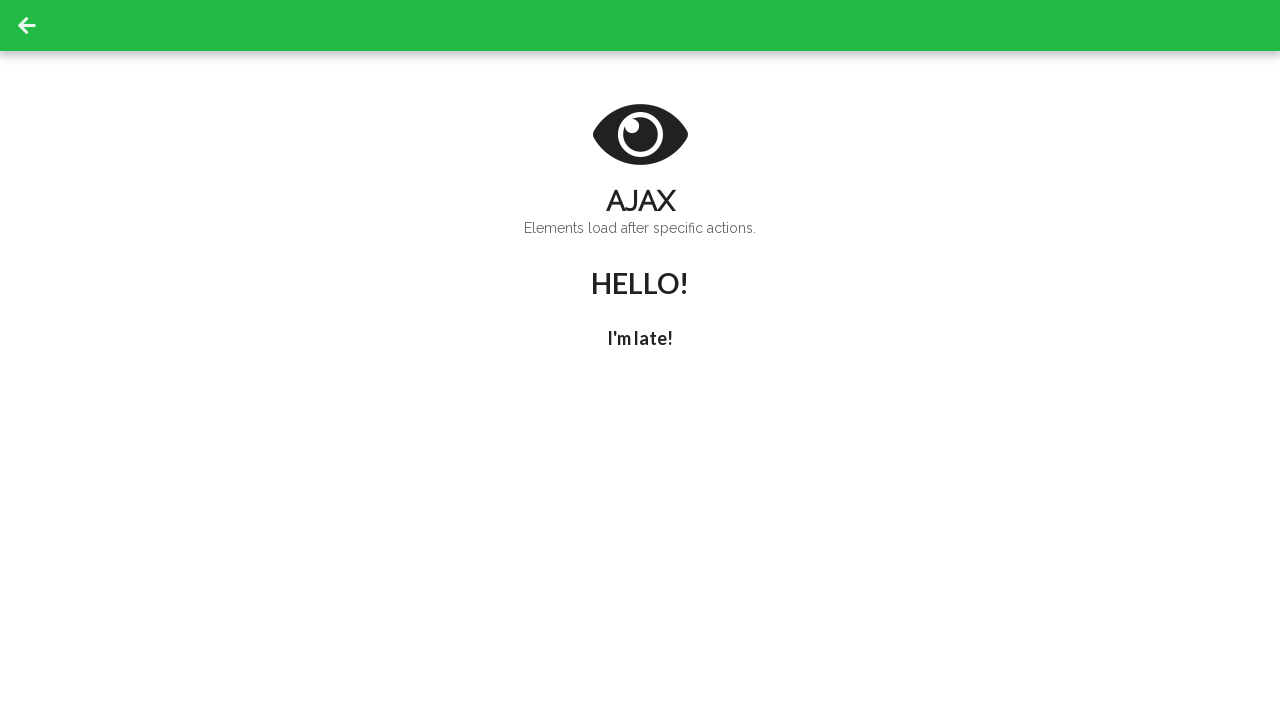

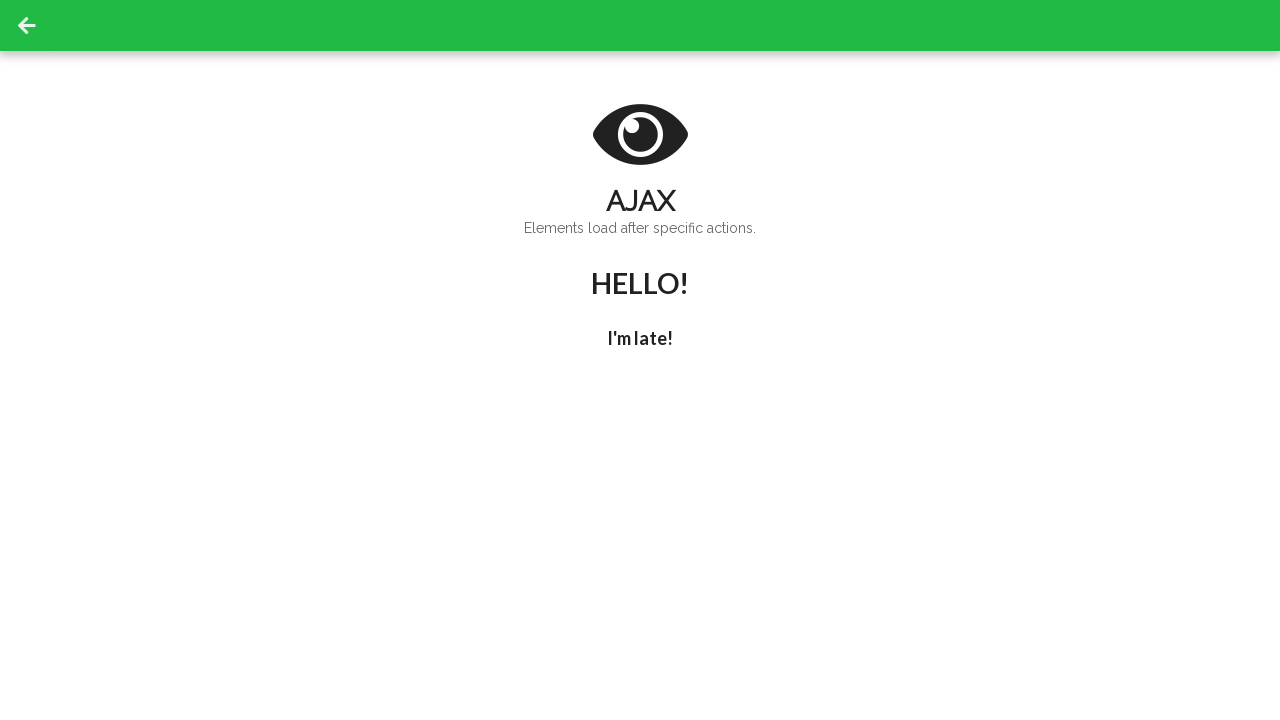